Tests drag and drop functionality by dragging an element to a target container

Starting URL: http://sahitest.com/demo/dragDropMooTools.htm

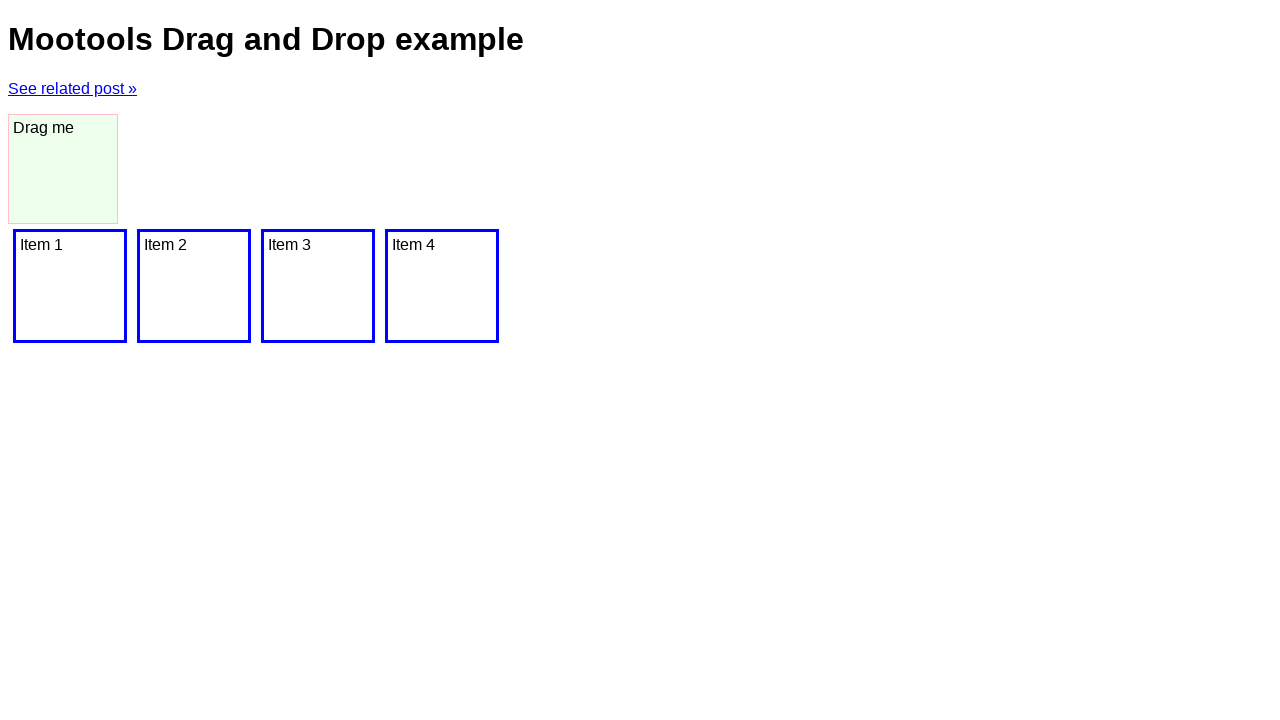

Navigated to drag and drop test page
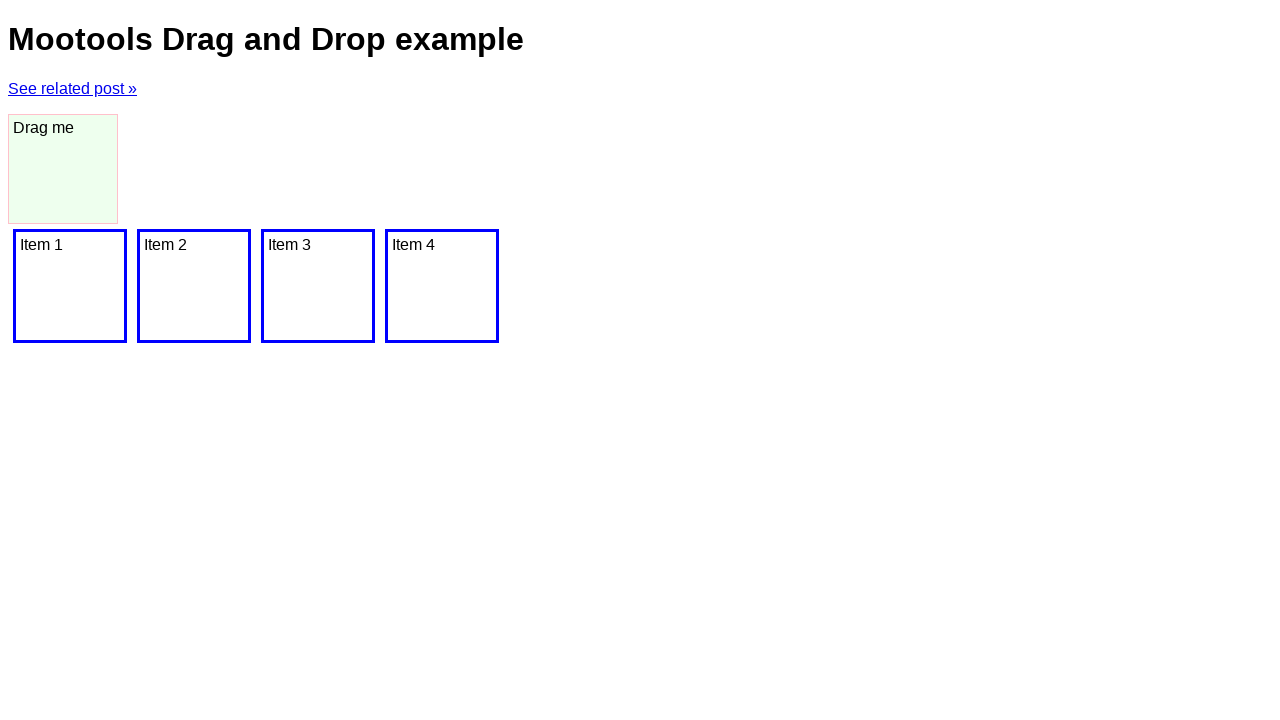

Located source element with id 'dragger'
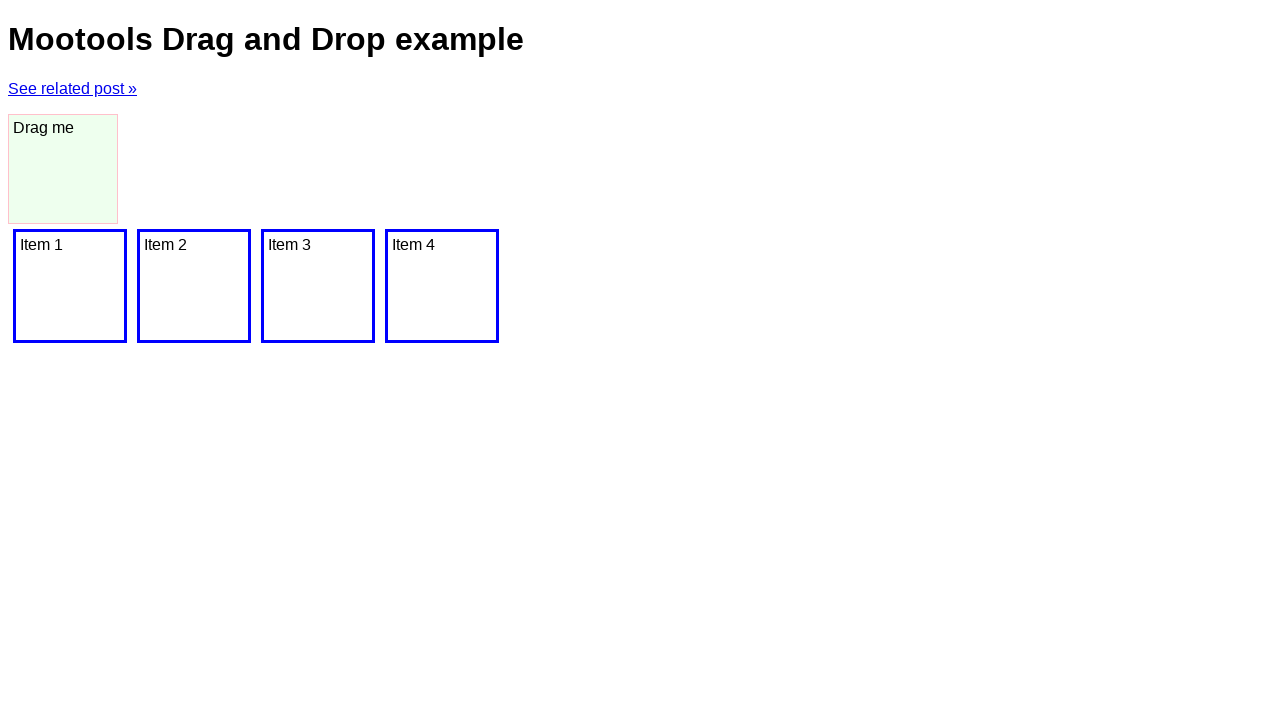

Located target container div element
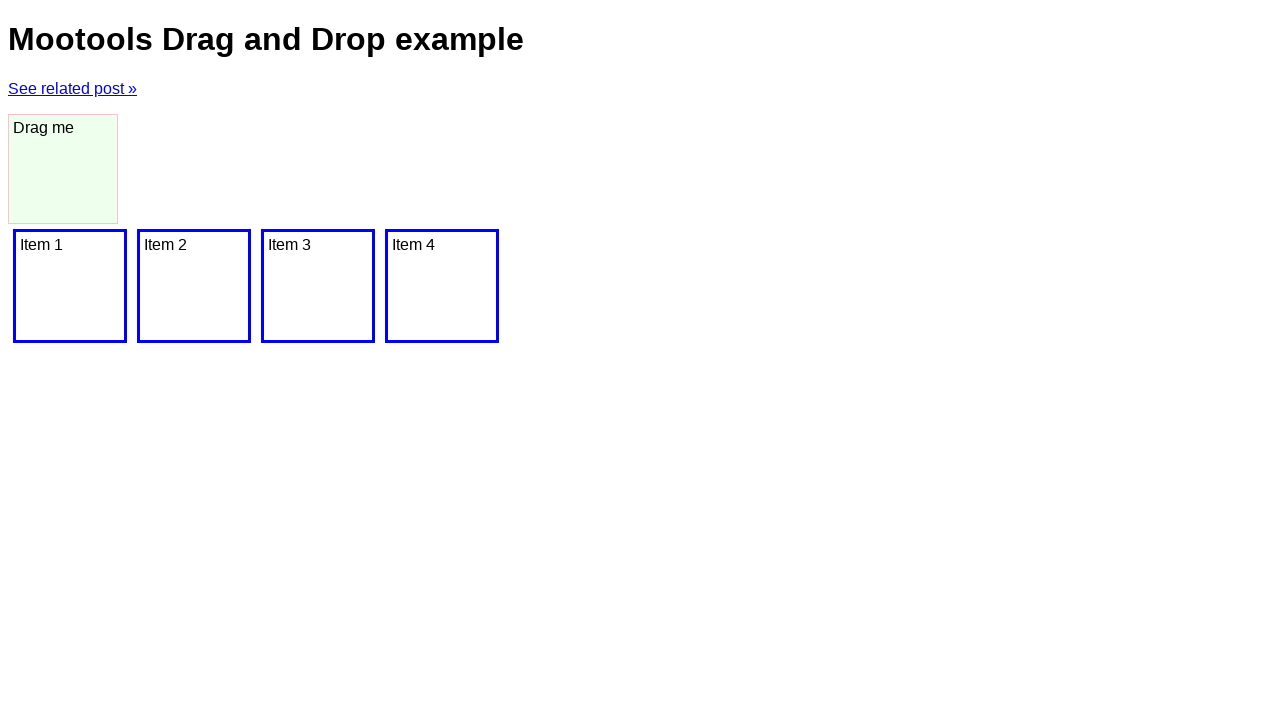

Dragged dragger element and dropped it into target container at (70, 286)
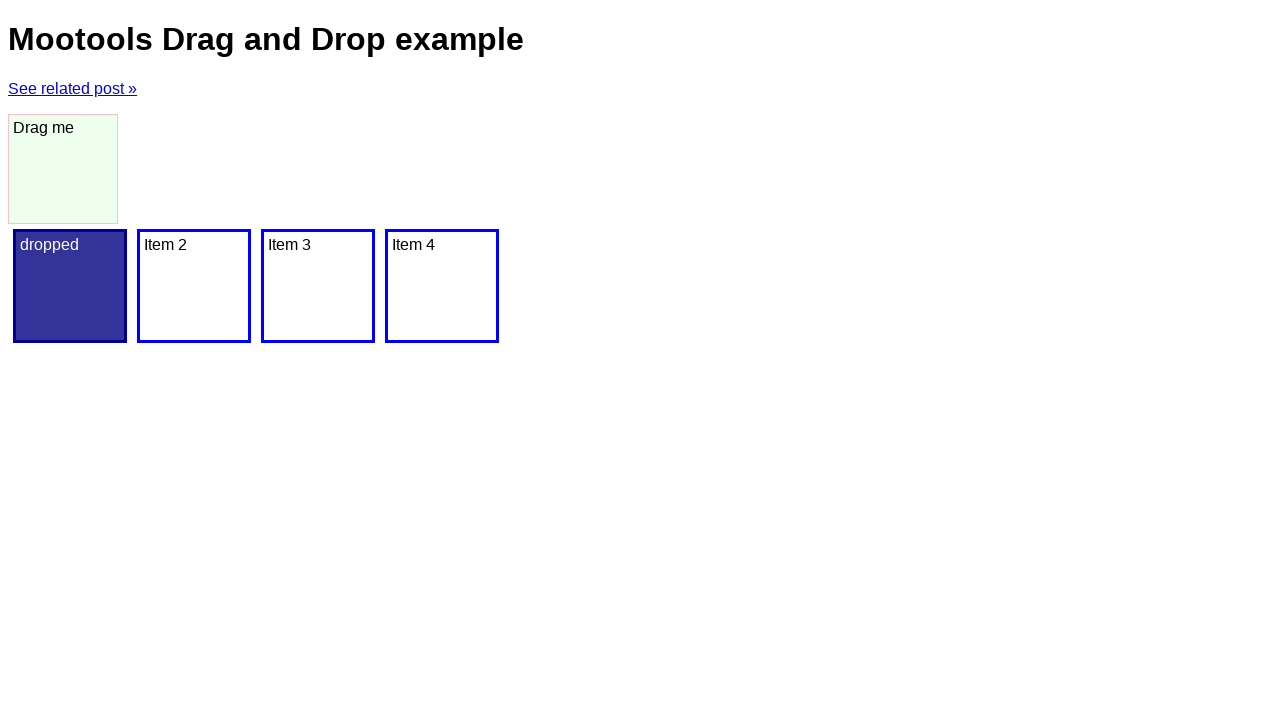

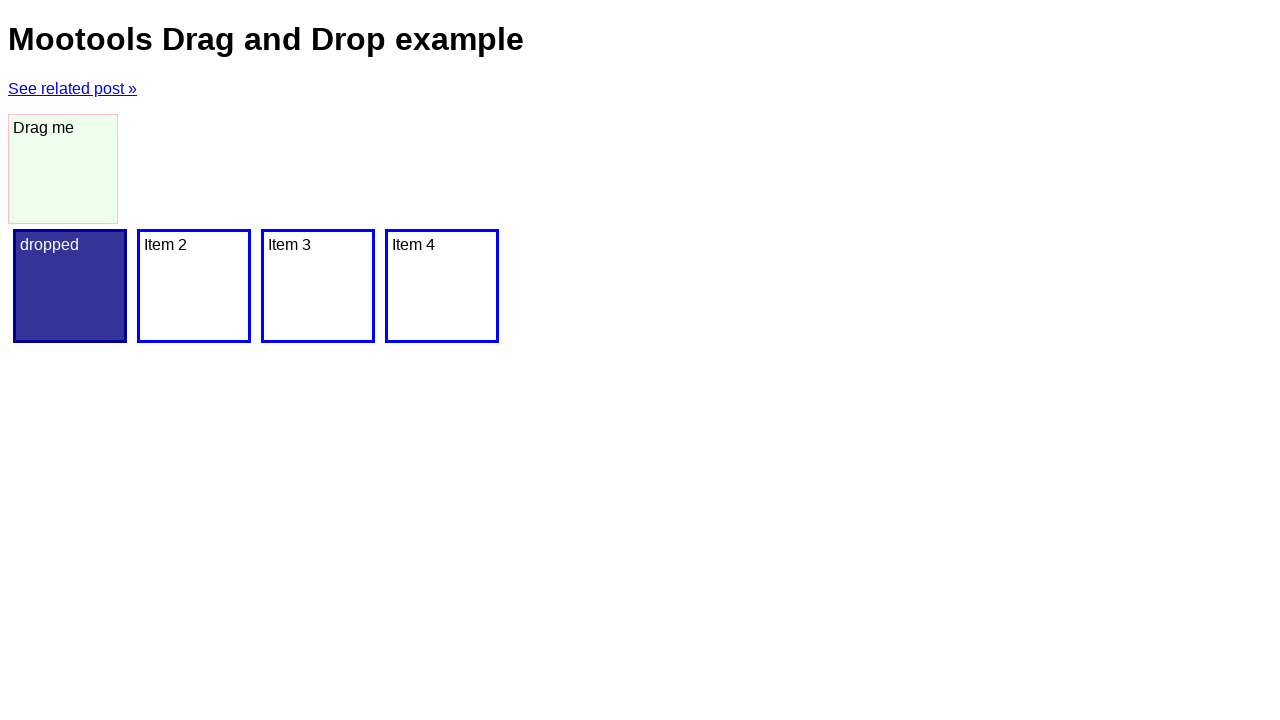